Tests a practice form by filling in name and email fields on an Angular practice page

Starting URL: http://rahulshettyacademy.com/angularpractice/

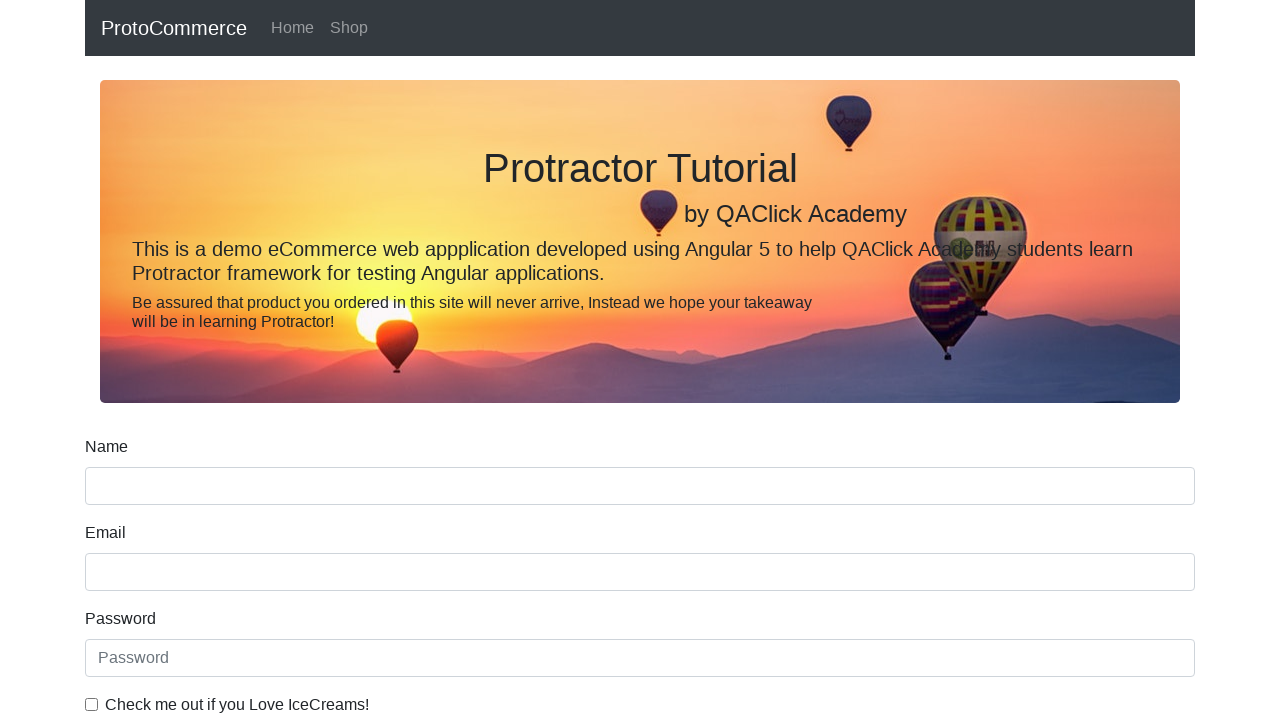

Filled name field with 'Rahul' on input[name='name']
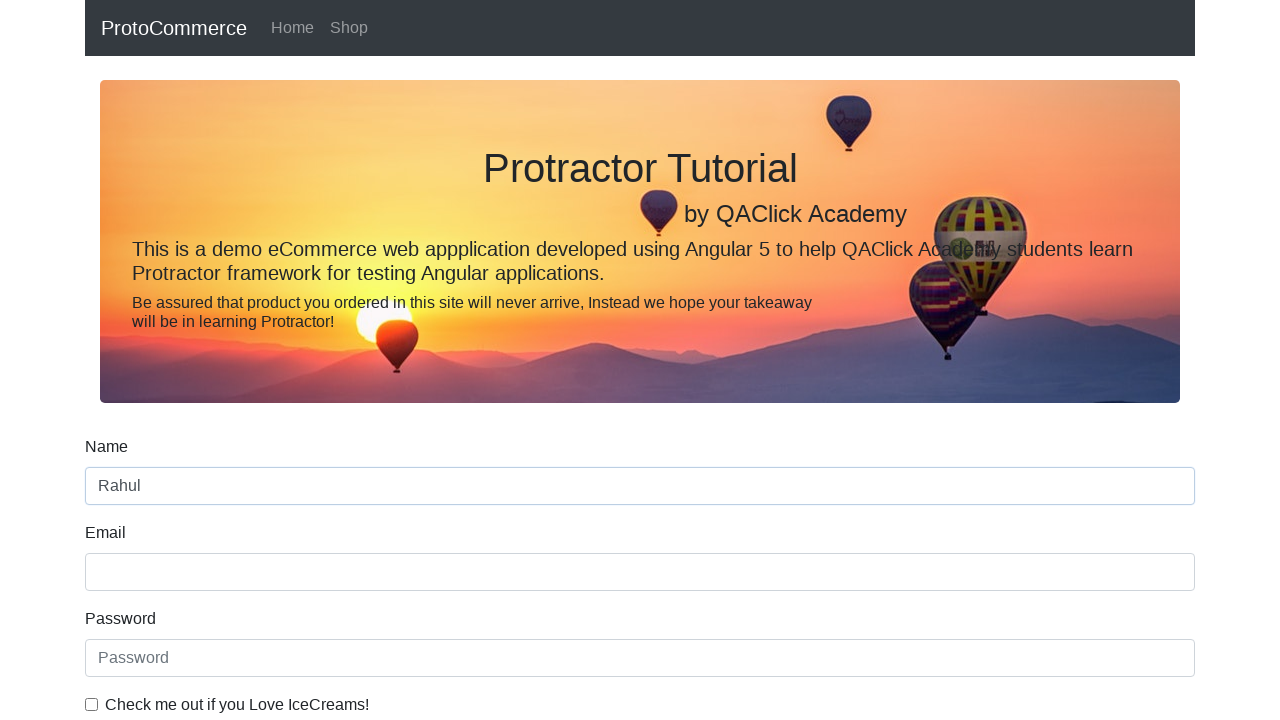

Filled email field with 'Shetty' on input[name='email']
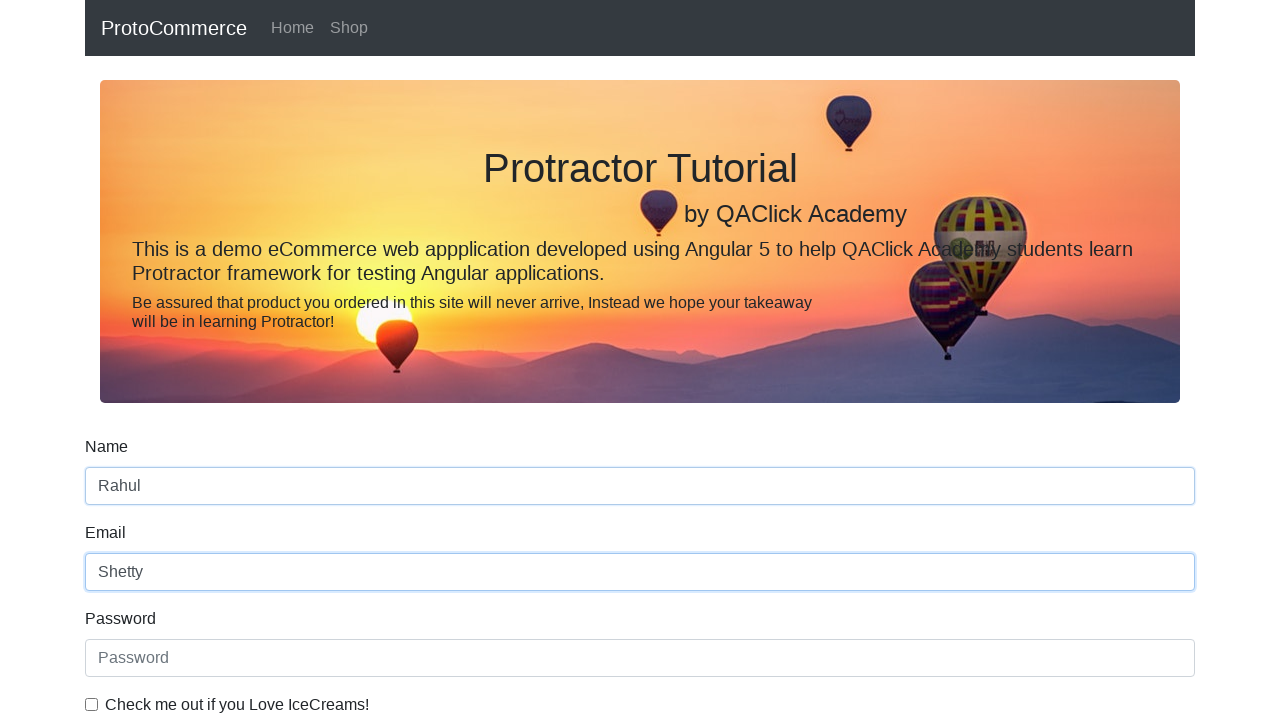

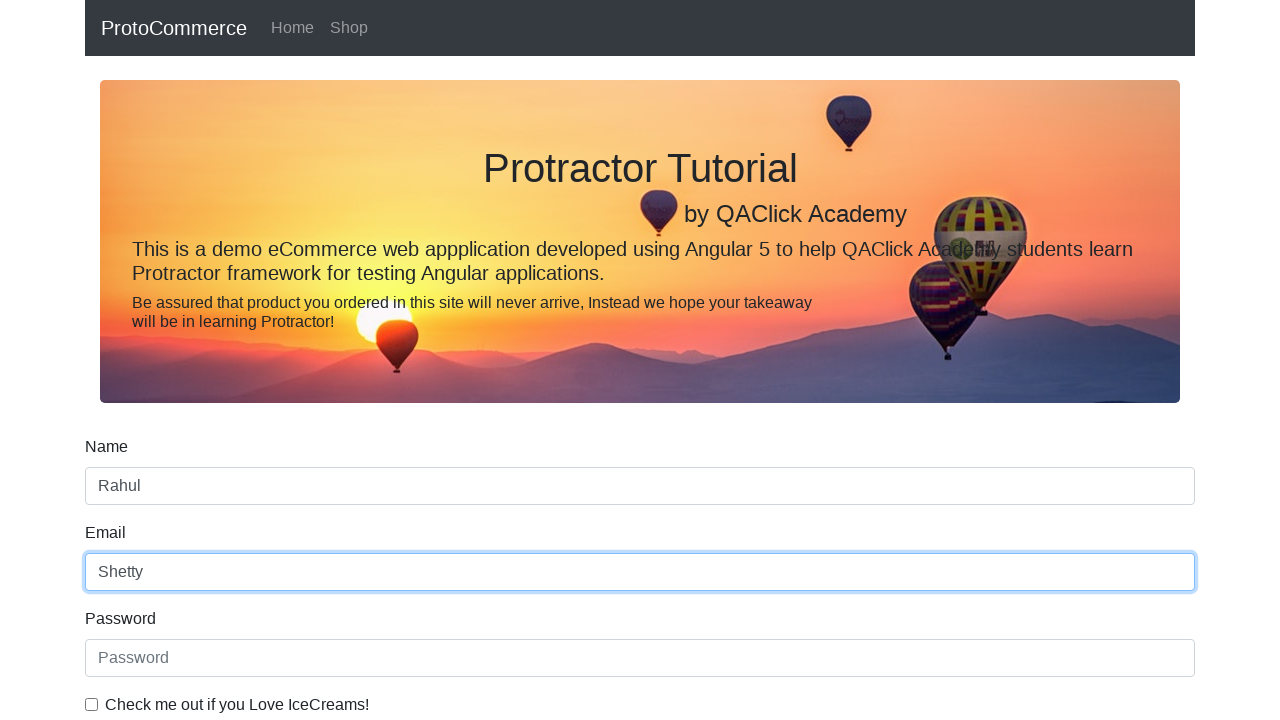